Tests various web element interactions on a registration form including filling input fields, clearing them, verifying element attributes, checking element visibility/enabled state, and clicking the register button.

Starting URL: https://parabank.parasoft.com/parabank/register.htm

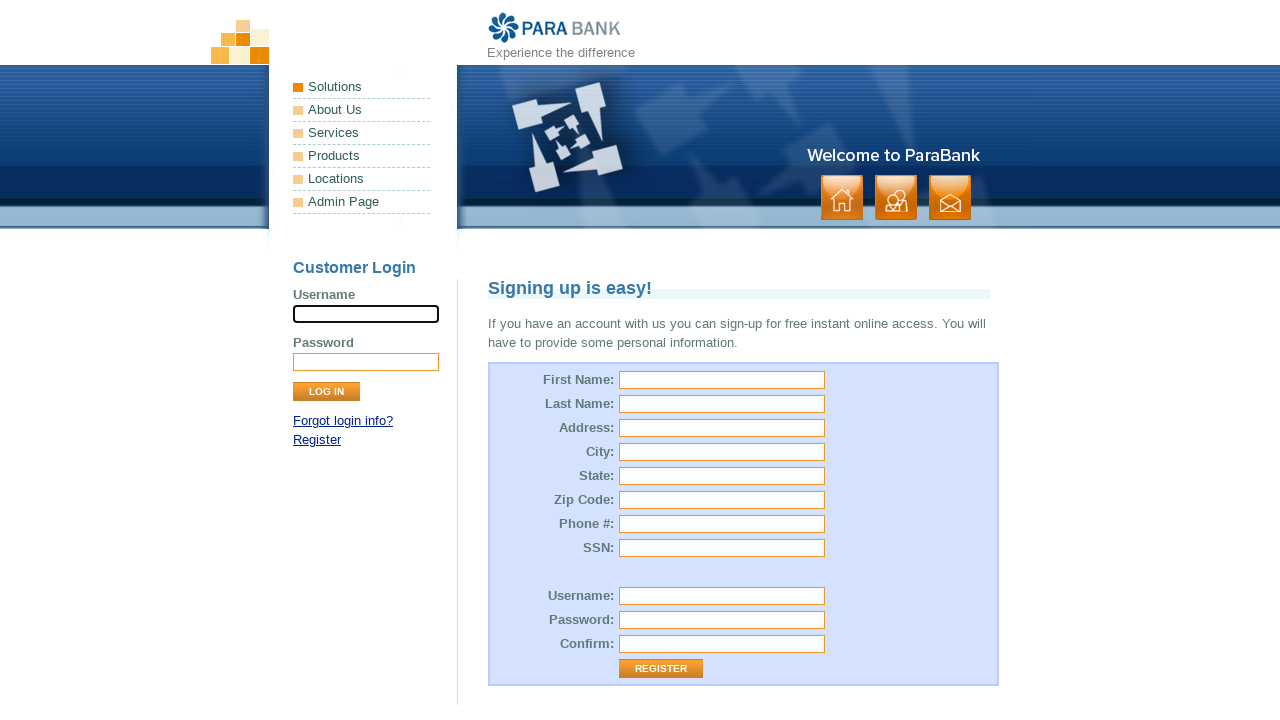

Filled first name field with 'Sree' on input[name='customer.firstName']
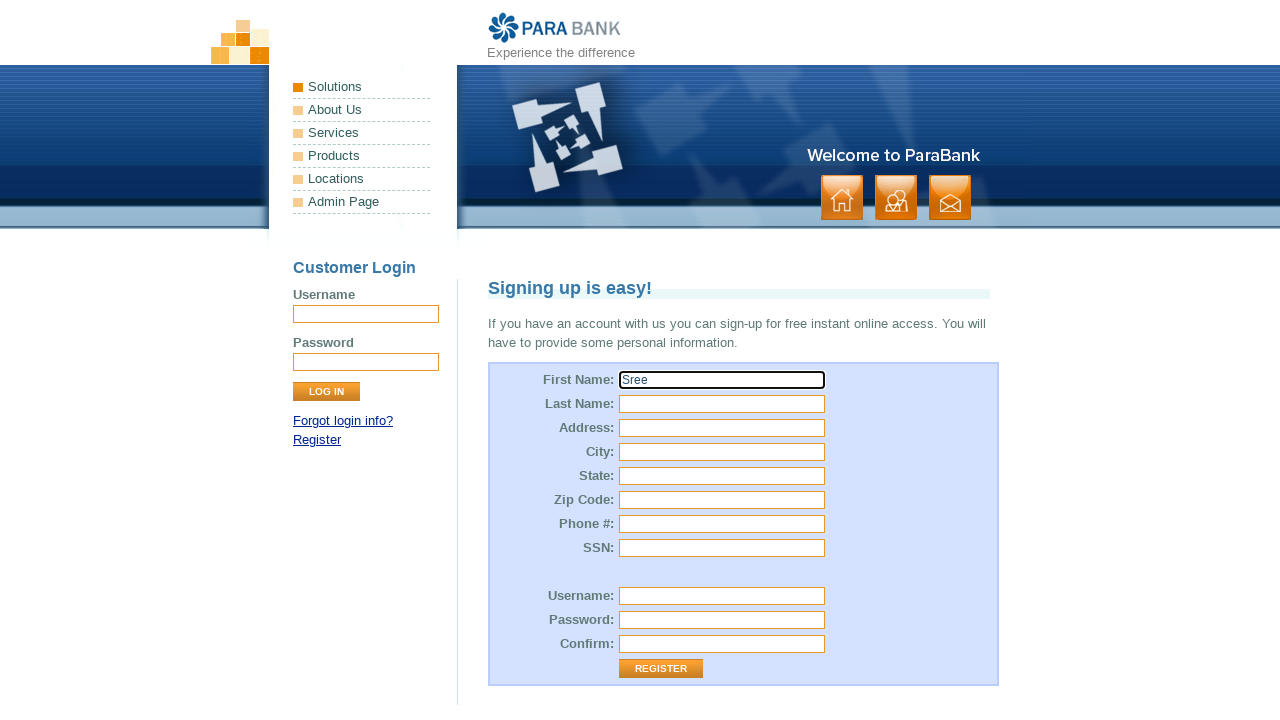

Cleared first name field on input[name='customer.firstName']
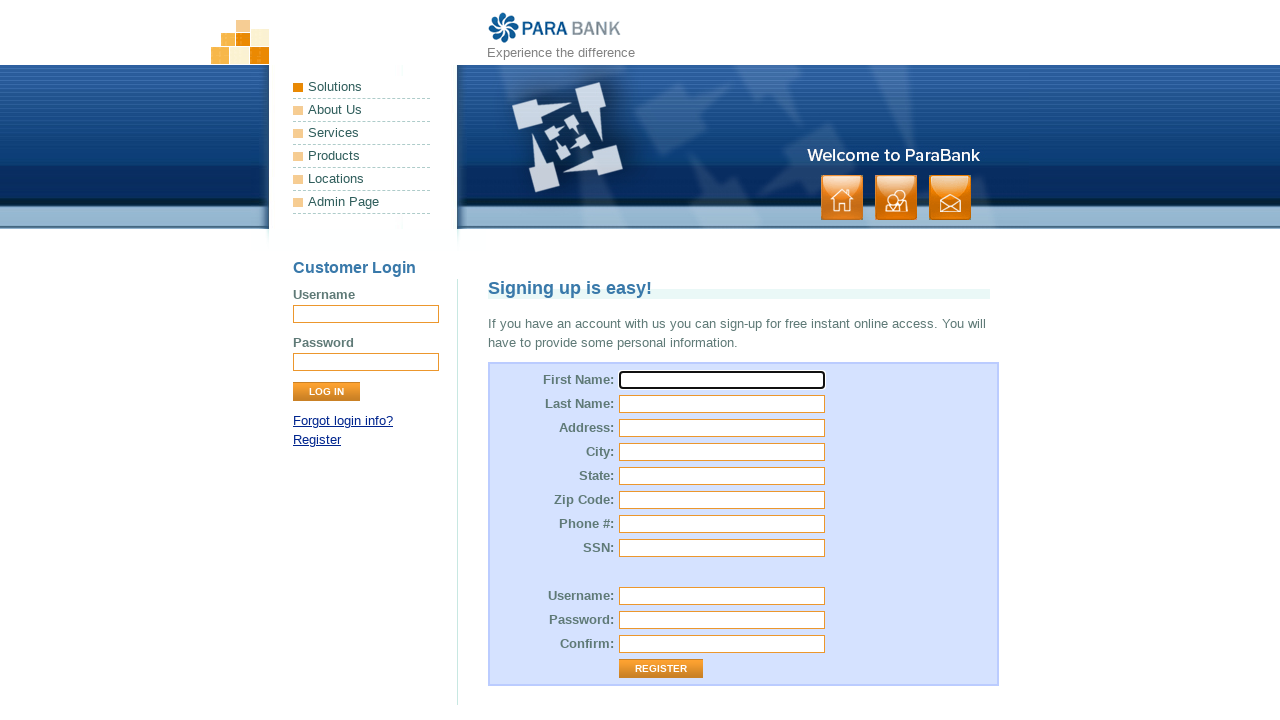

Located city input field
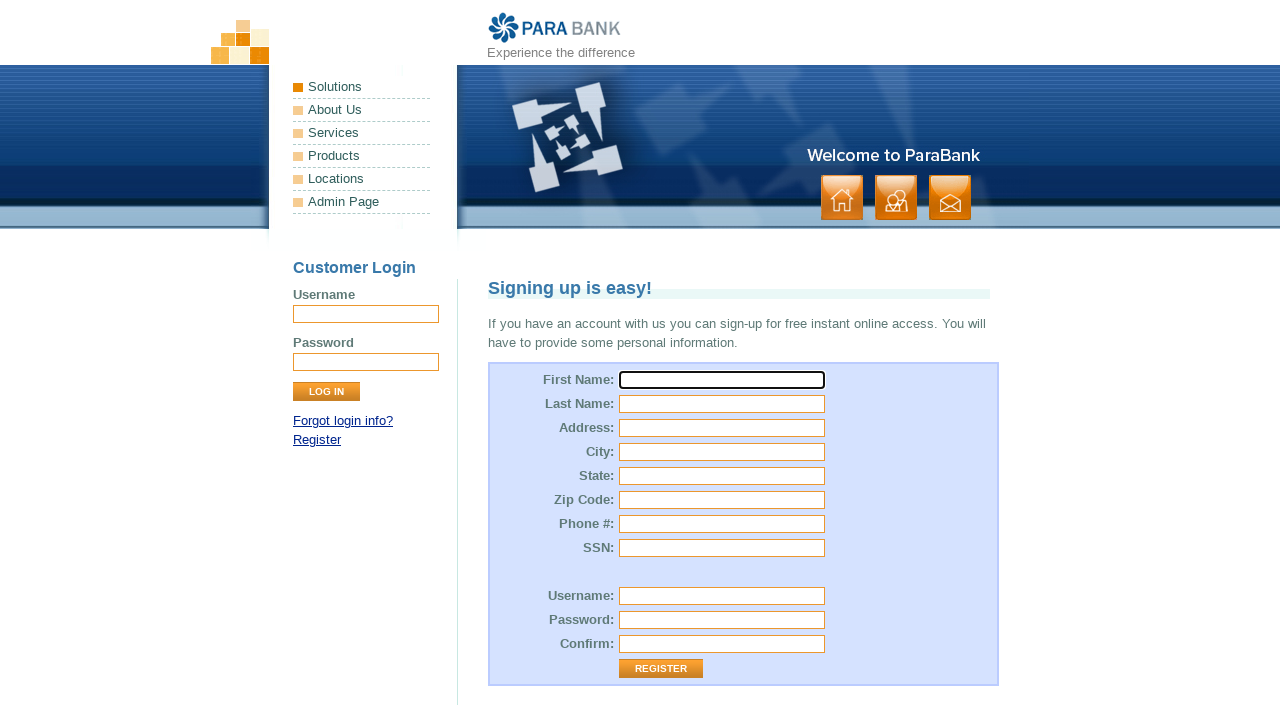

Verified city input field is visible
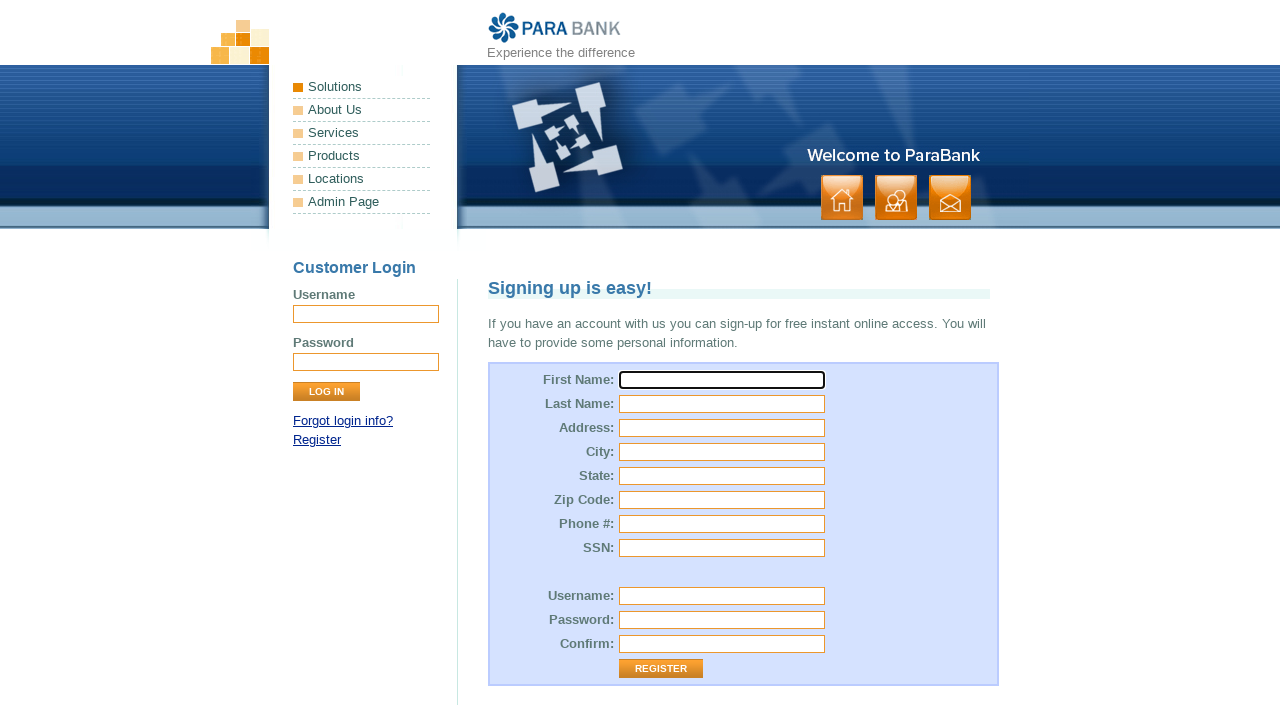

Located page title element
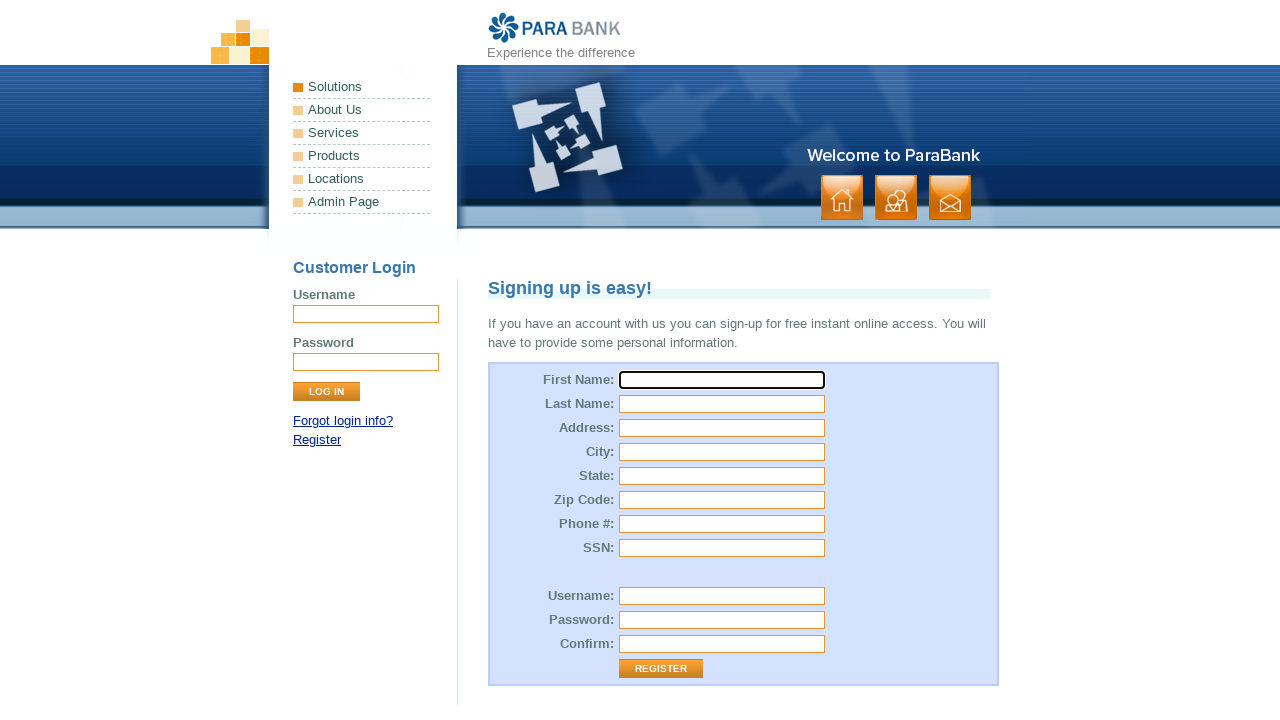

Verified page title element is visible
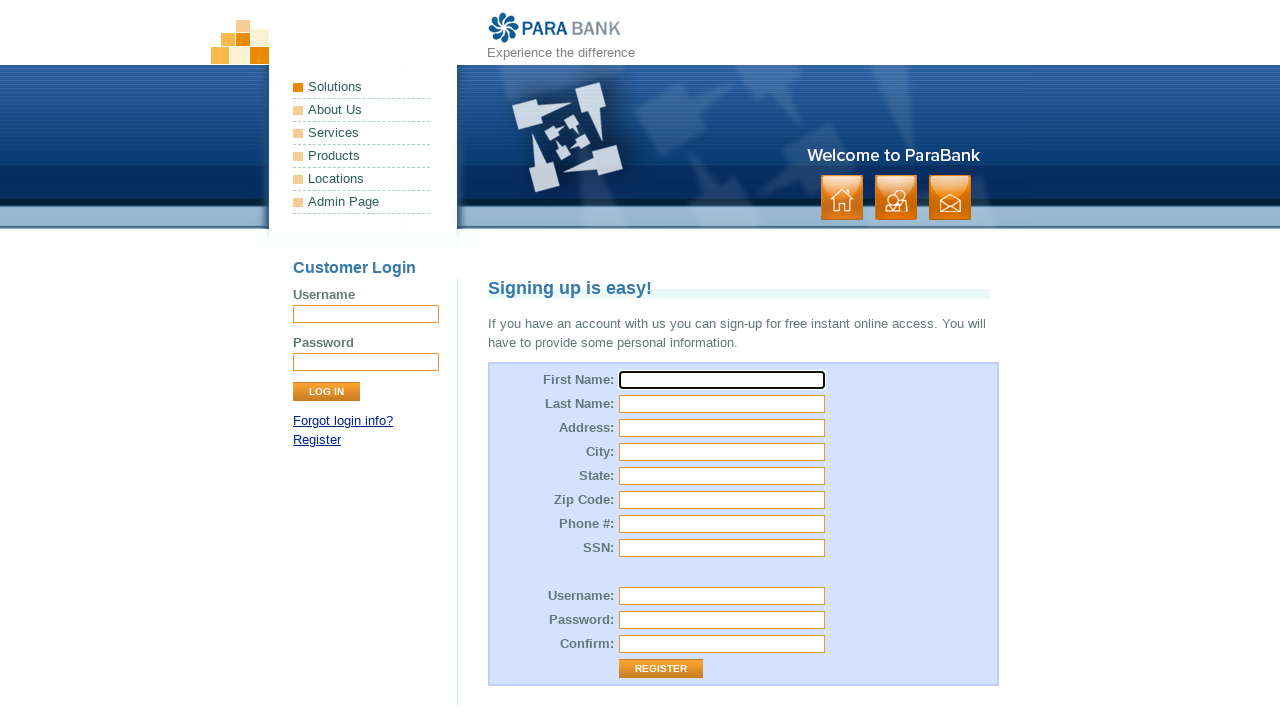

Located Log In button
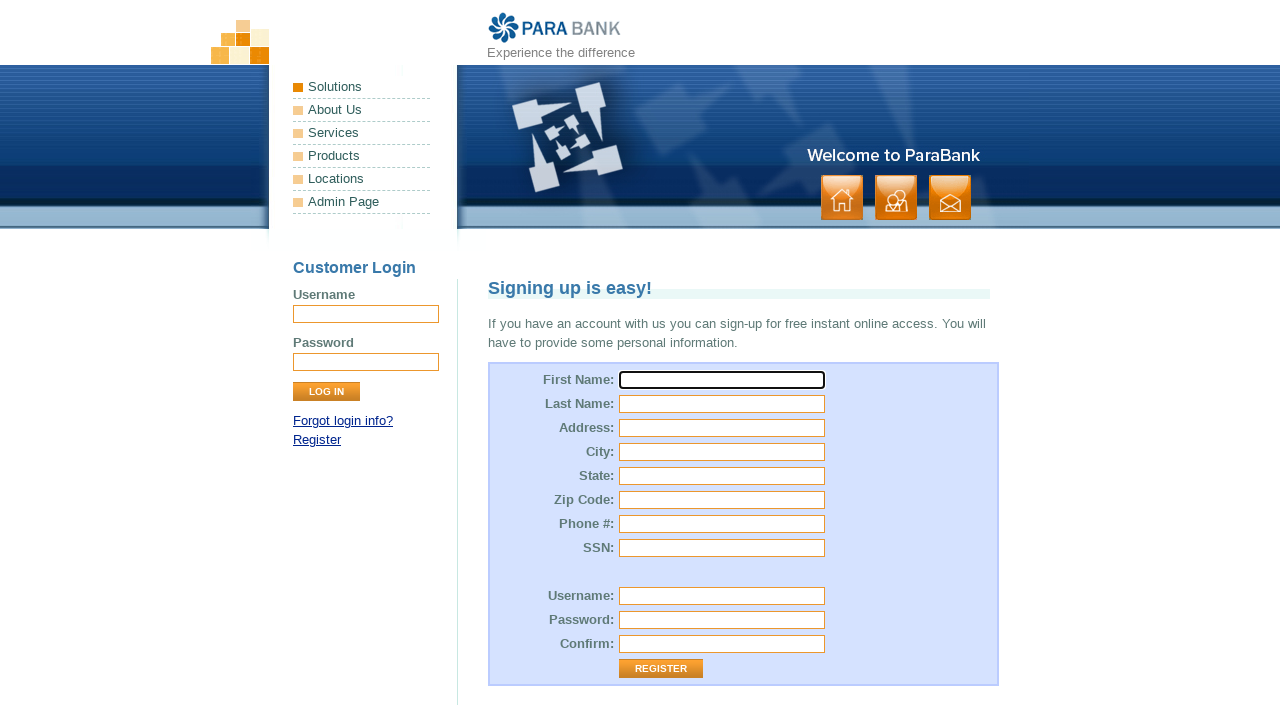

Verified Log In button is visible and enabled
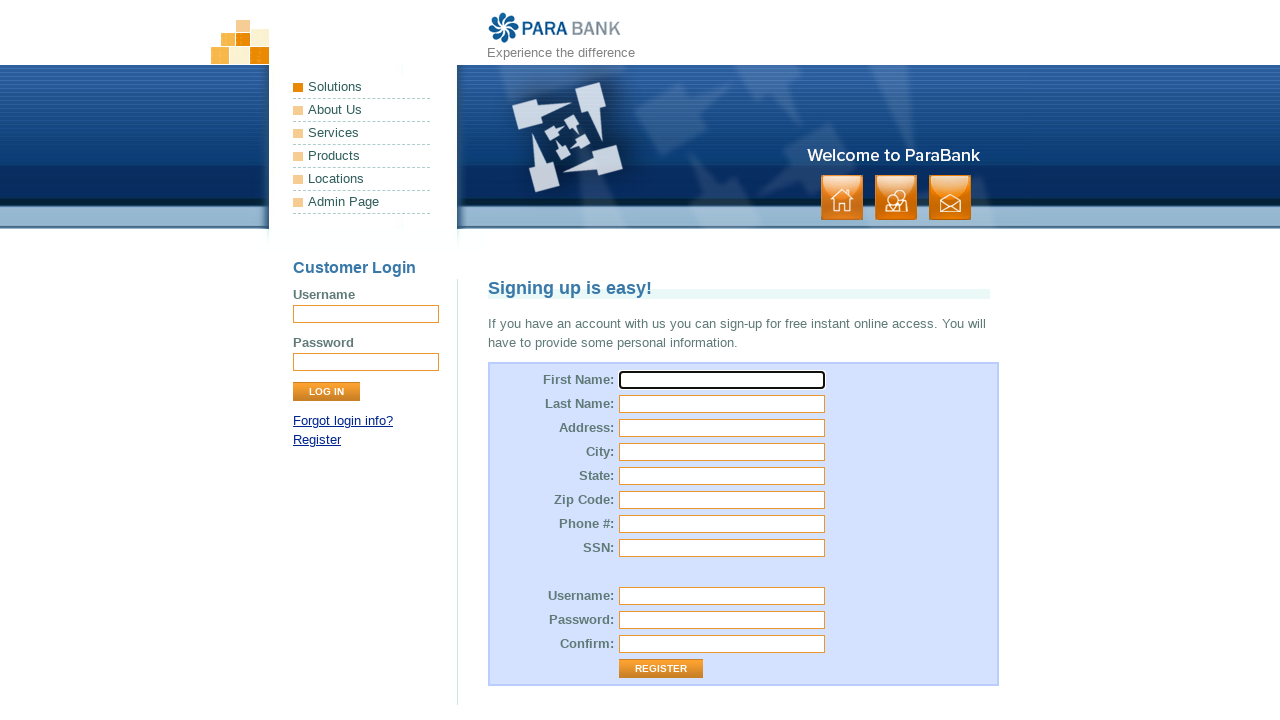

Clicked Register button to submit the registration form at (661, 669) on input[value='Register']
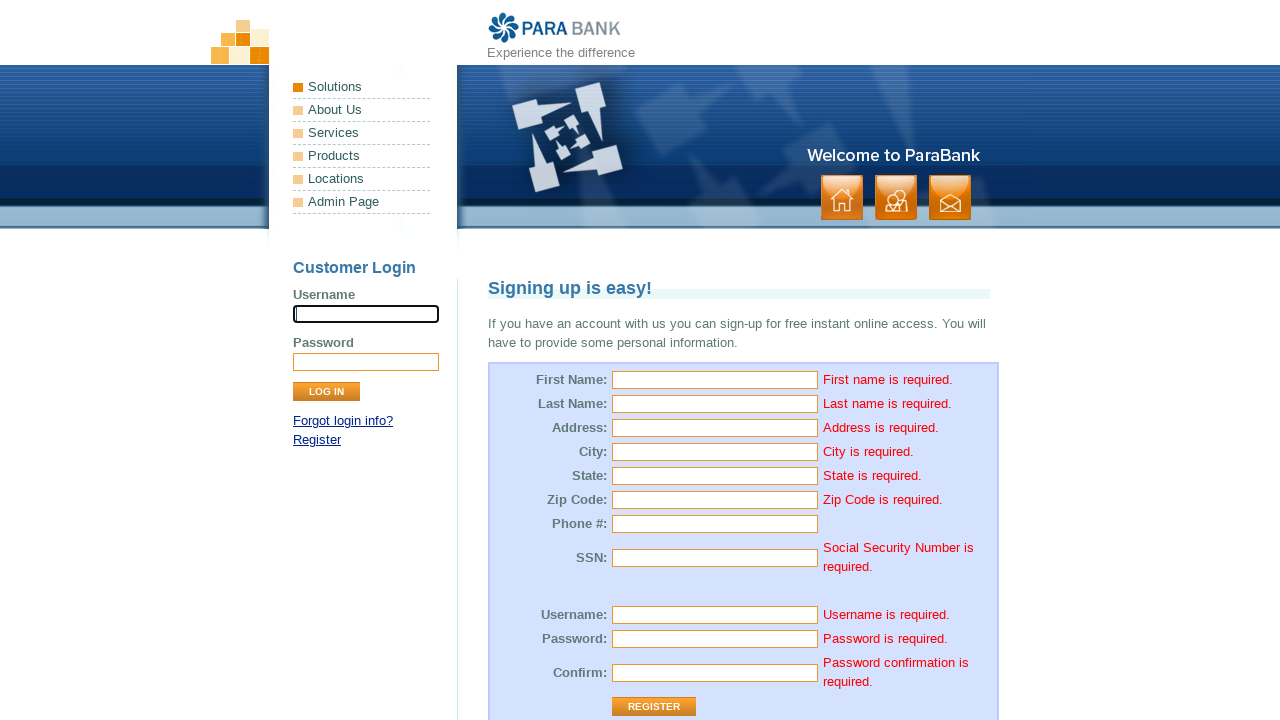

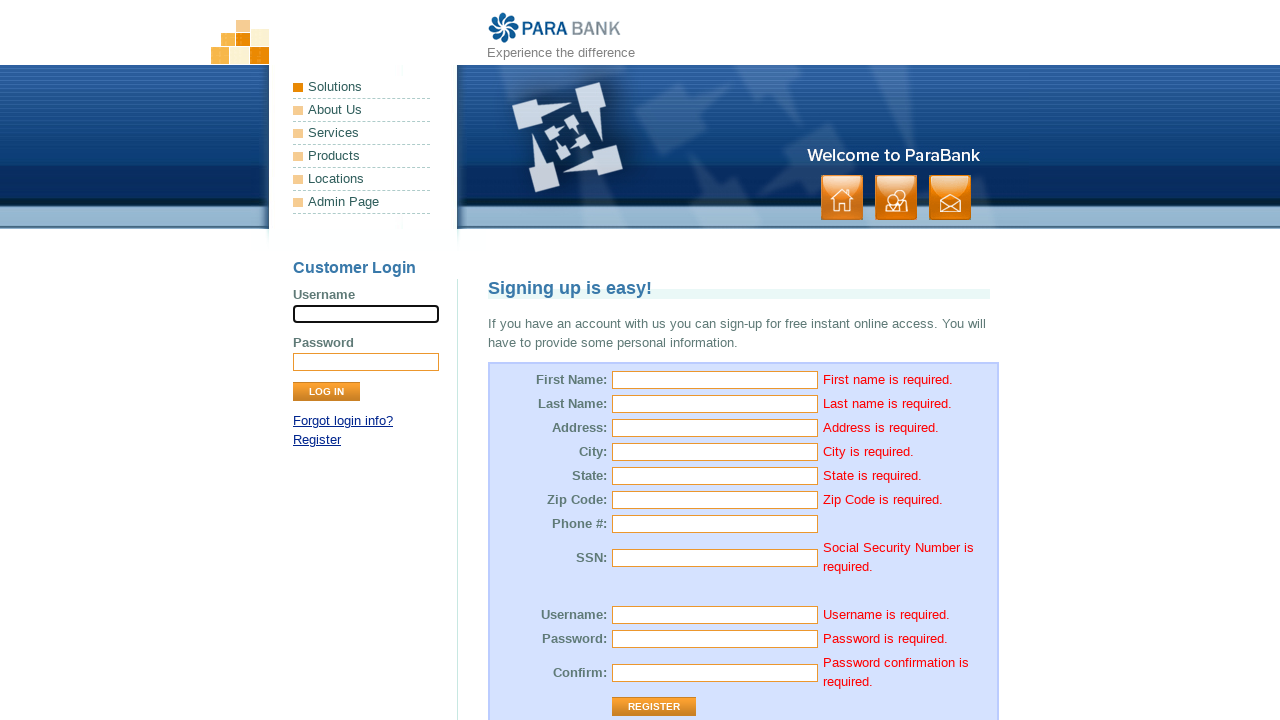